Tests checkbox toggle functionality by clicking each checkbox twice to select and deselect

Starting URL: http://www.qaclickacademy.com/practice.php

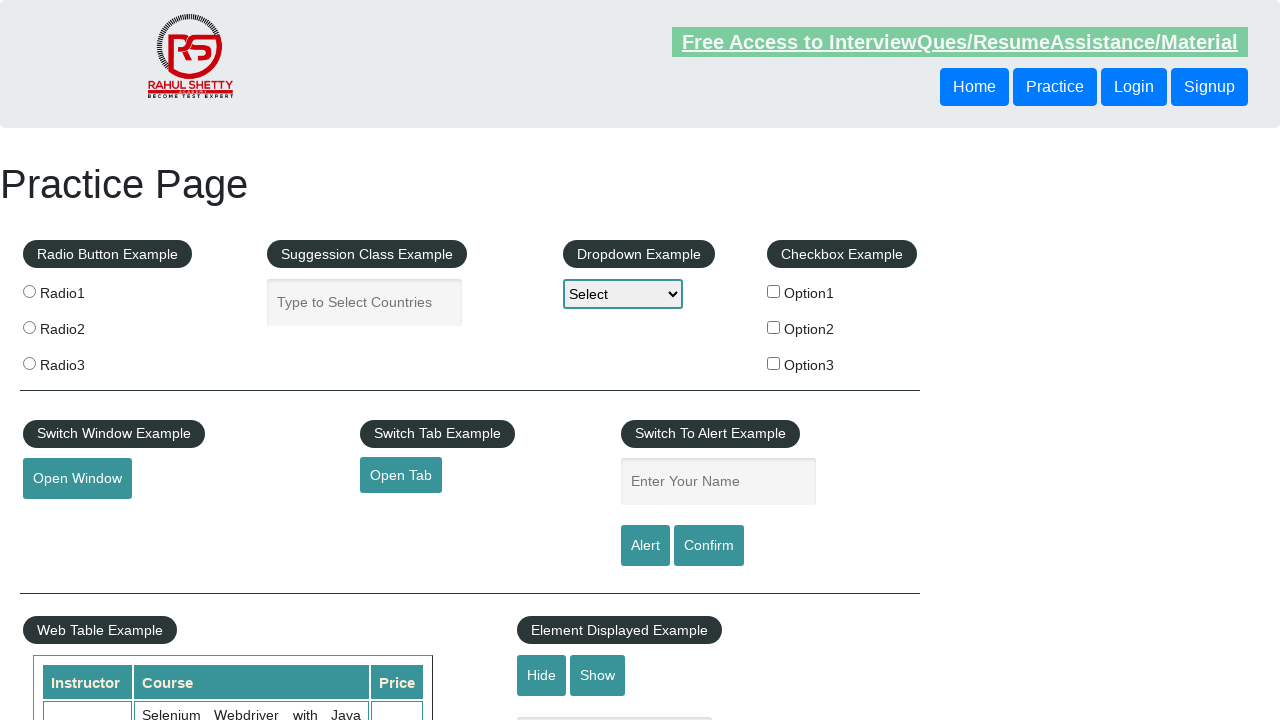

Clicked checkbox option 1 to select at (774, 291) on #checkBoxOption1
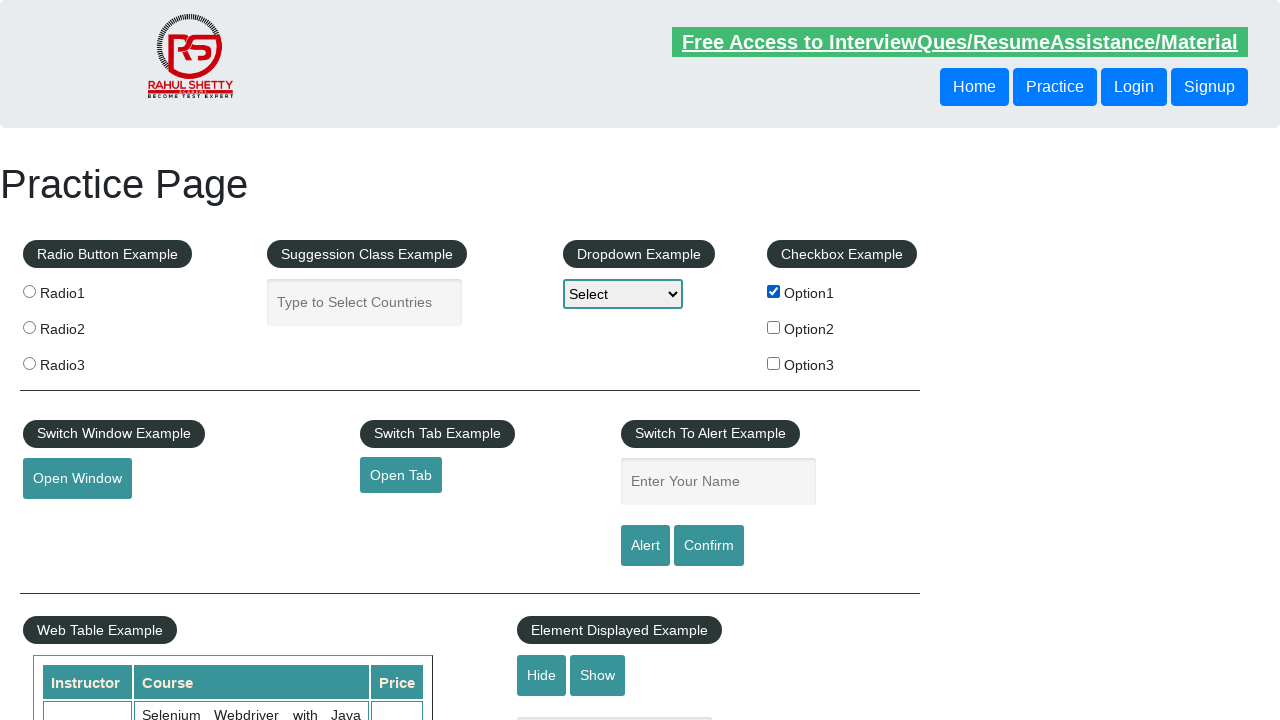

Waited 1000ms after selecting checkbox option 1
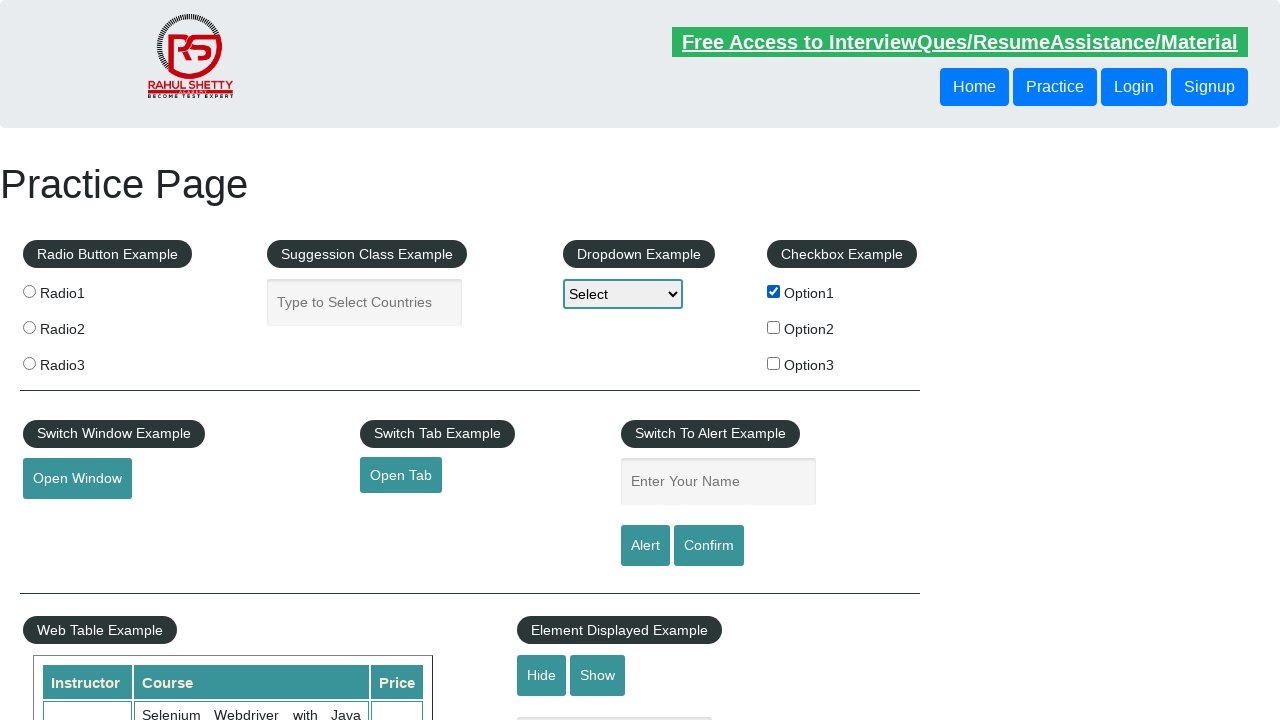

Clicked checkbox option 1 to deselect at (774, 291) on #checkBoxOption1
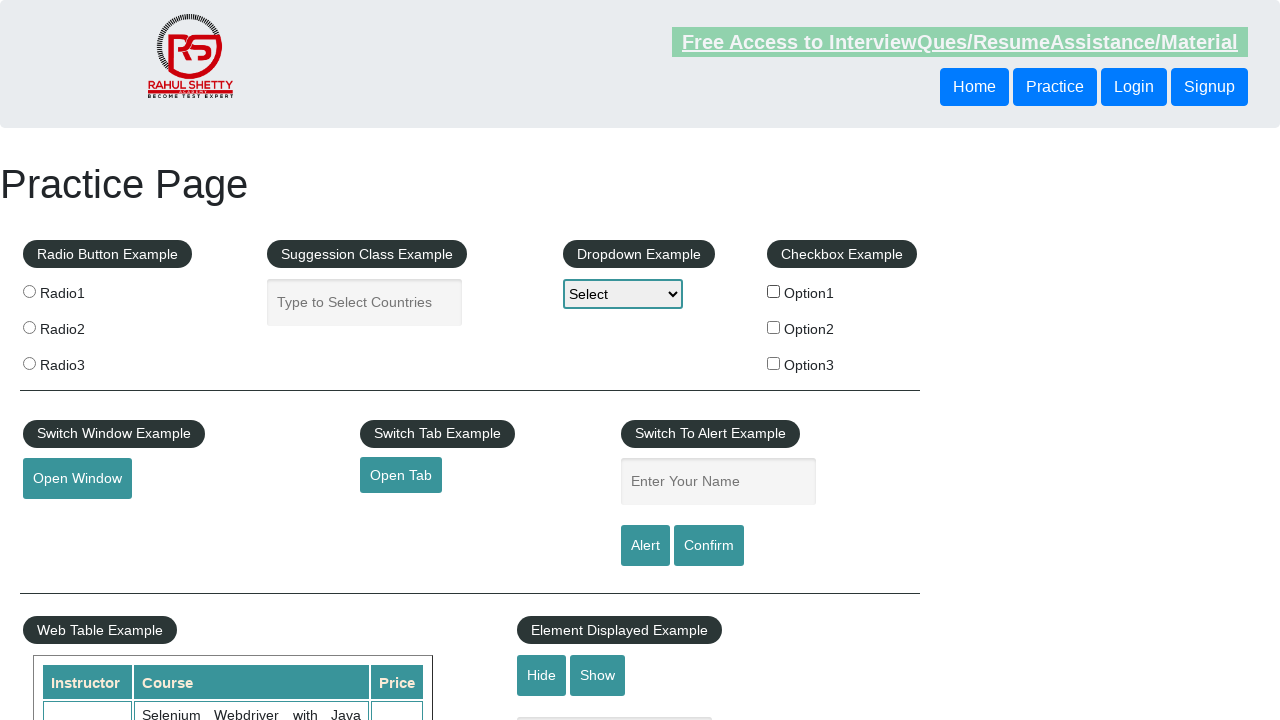

Clicked checkbox option 2 to select at (774, 327) on #checkBoxOption2
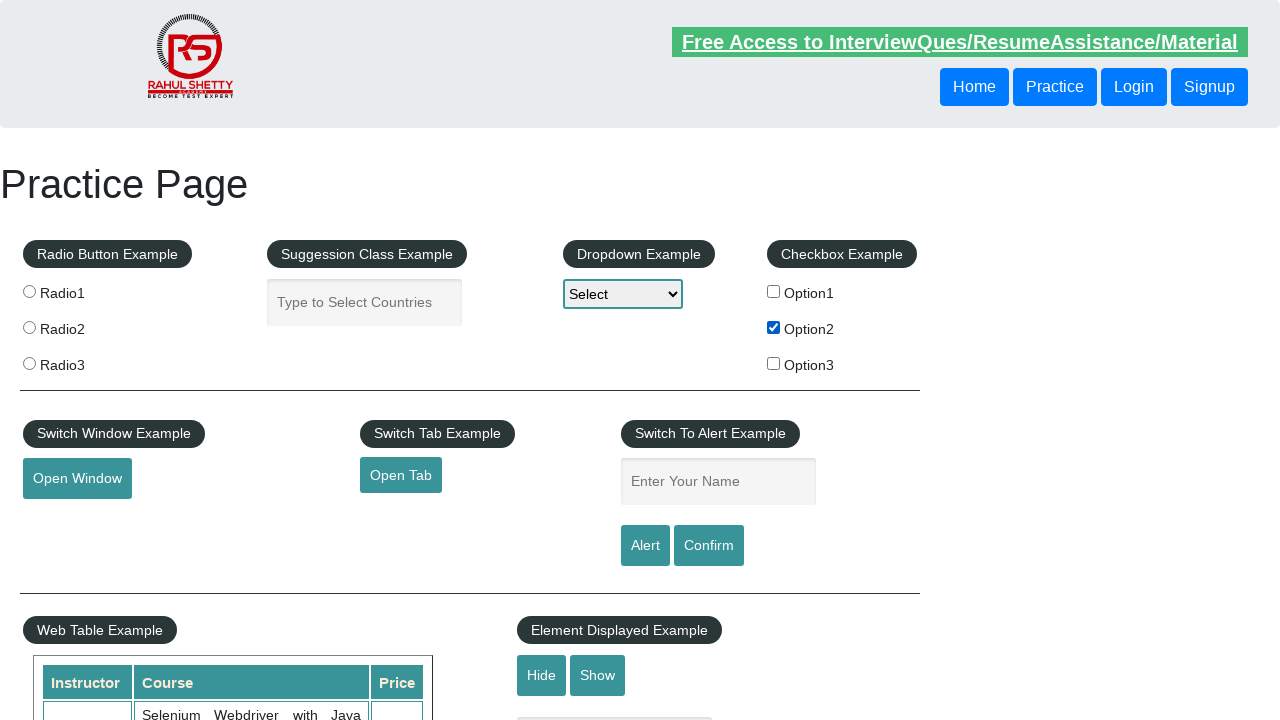

Waited 1000ms after selecting checkbox option 2
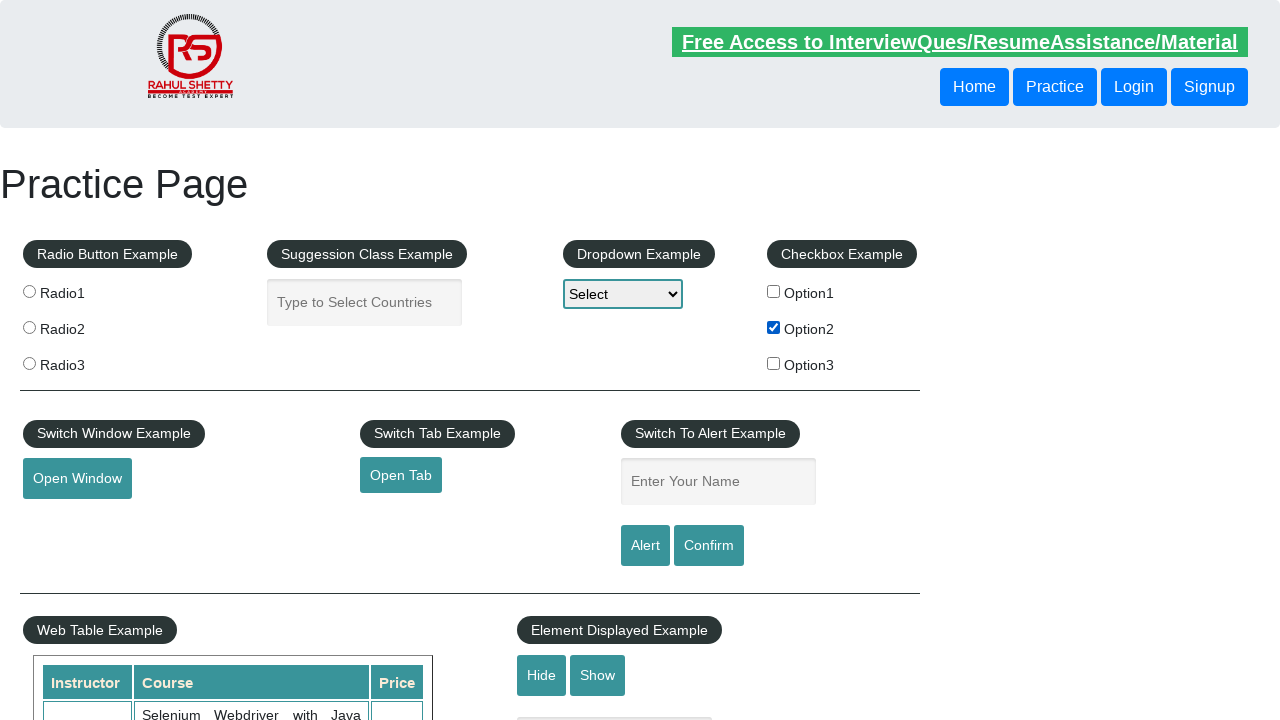

Clicked checkbox option 2 to deselect at (774, 327) on #checkBoxOption2
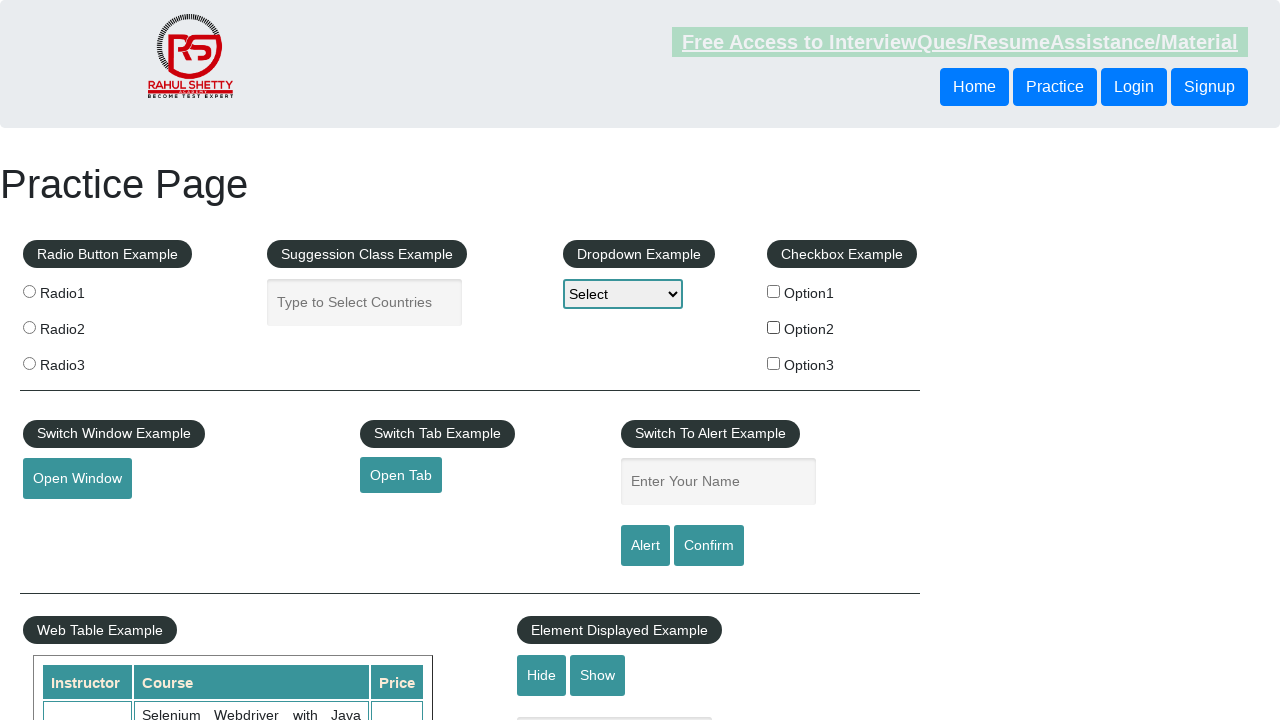

Clicked checkbox option 3 to select at (774, 363) on #checkBoxOption3
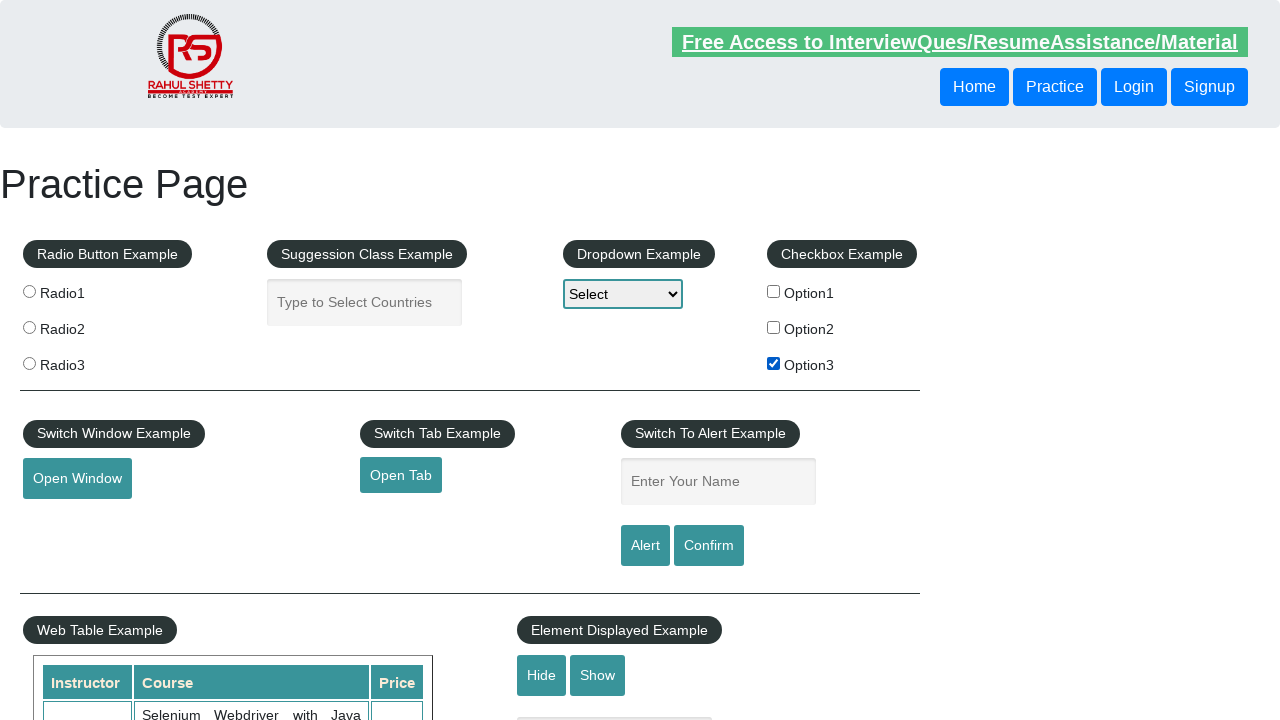

Waited 1000ms after selecting checkbox option 3
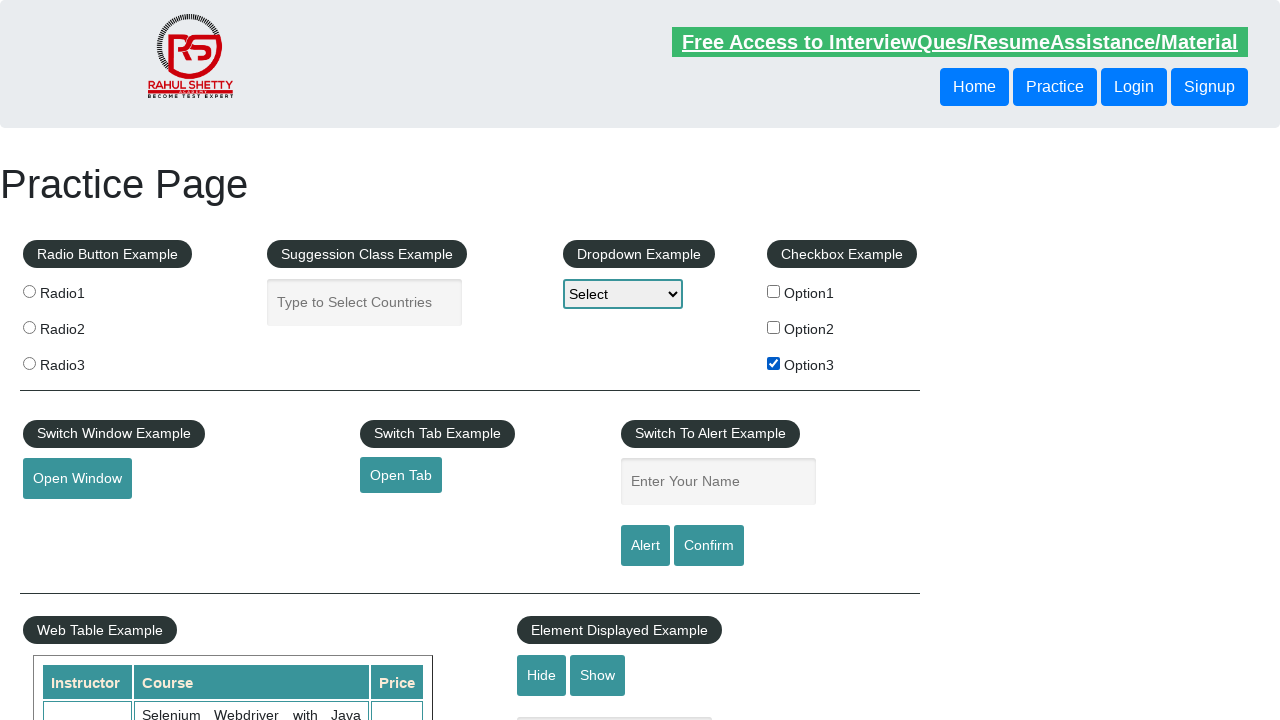

Clicked checkbox option 3 to deselect at (774, 363) on #checkBoxOption3
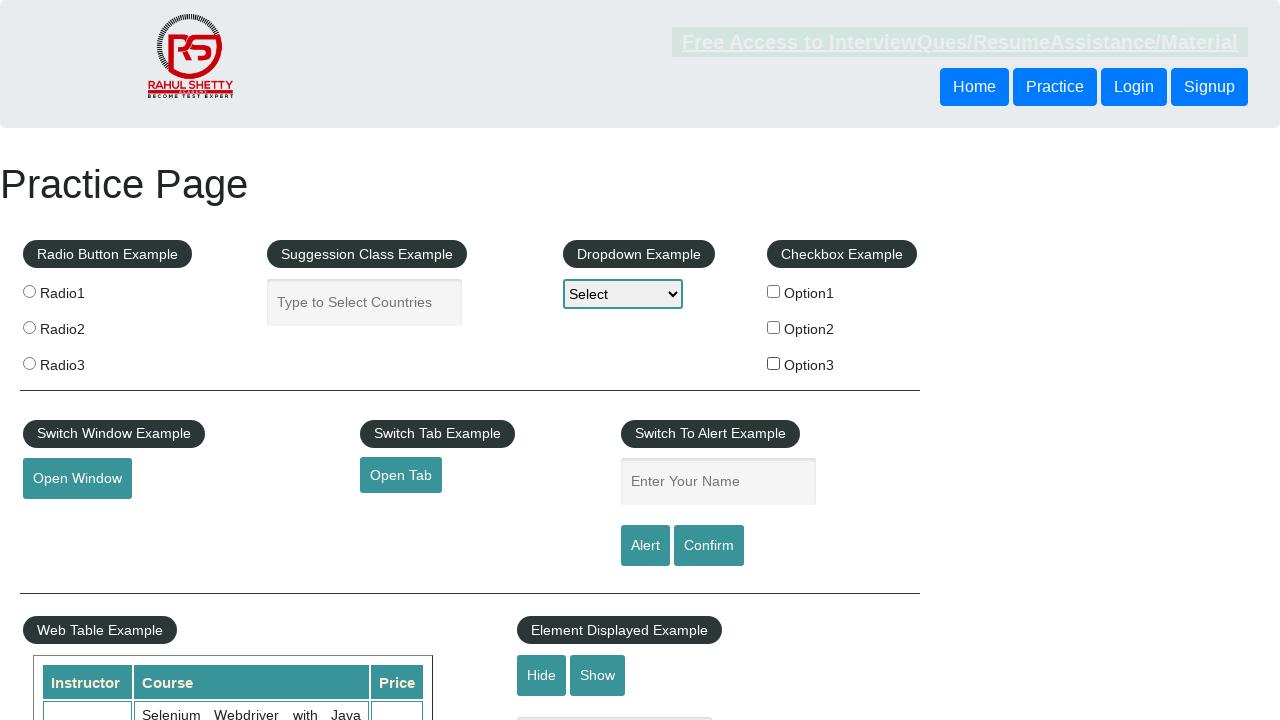

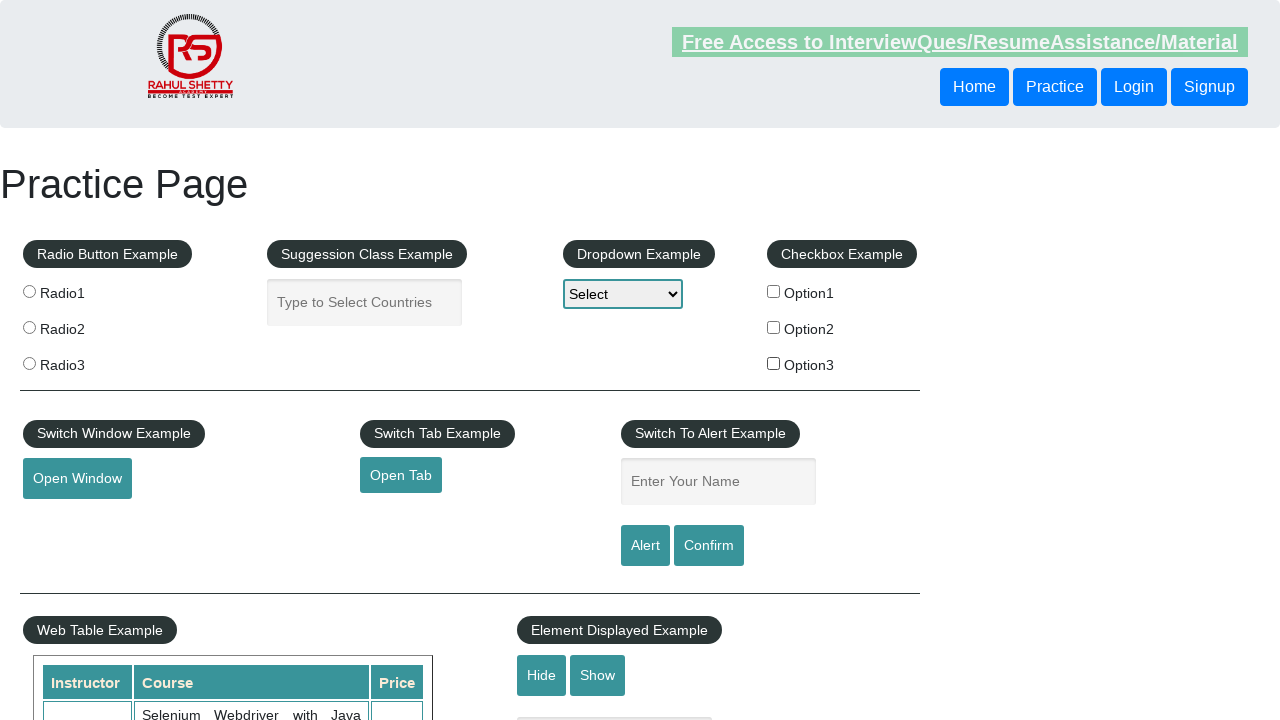